Verifies that the NSE India website loads with the correct page title and retrieves the current URL

Starting URL: https://www.nseindia.com/

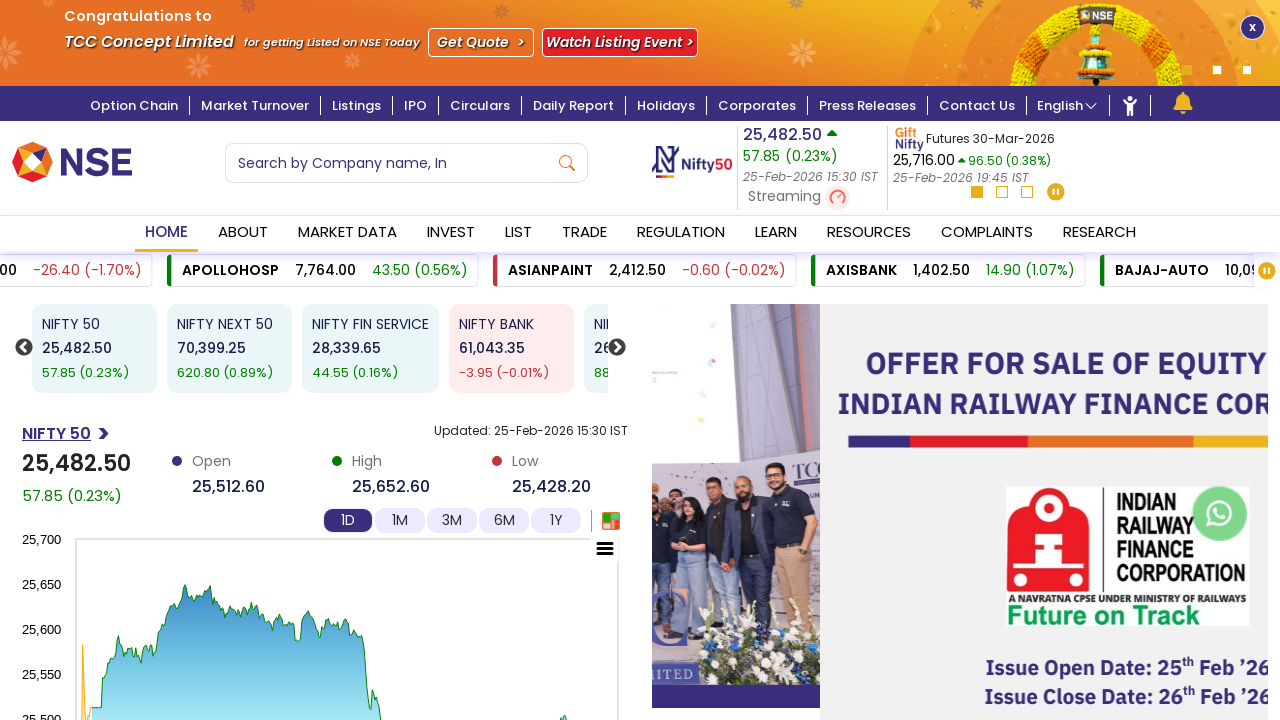

Retrieved page title from NSE India website
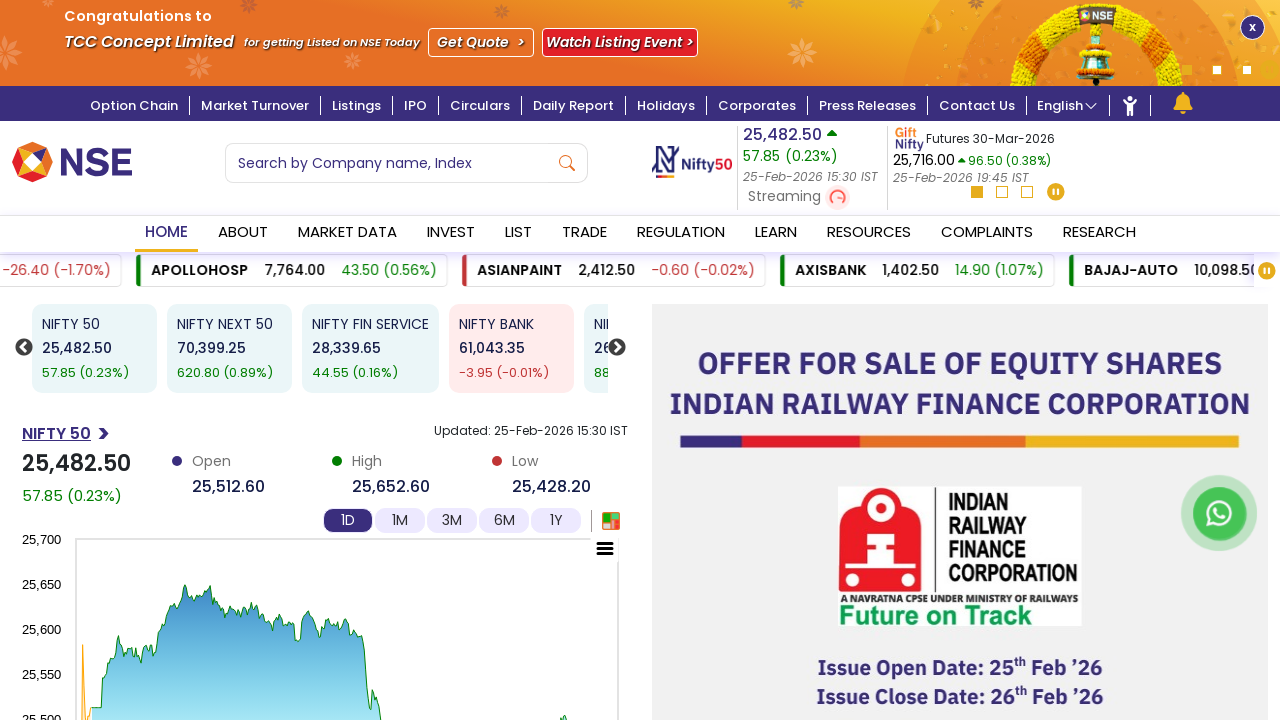

Page title verification failed - does not match expected title
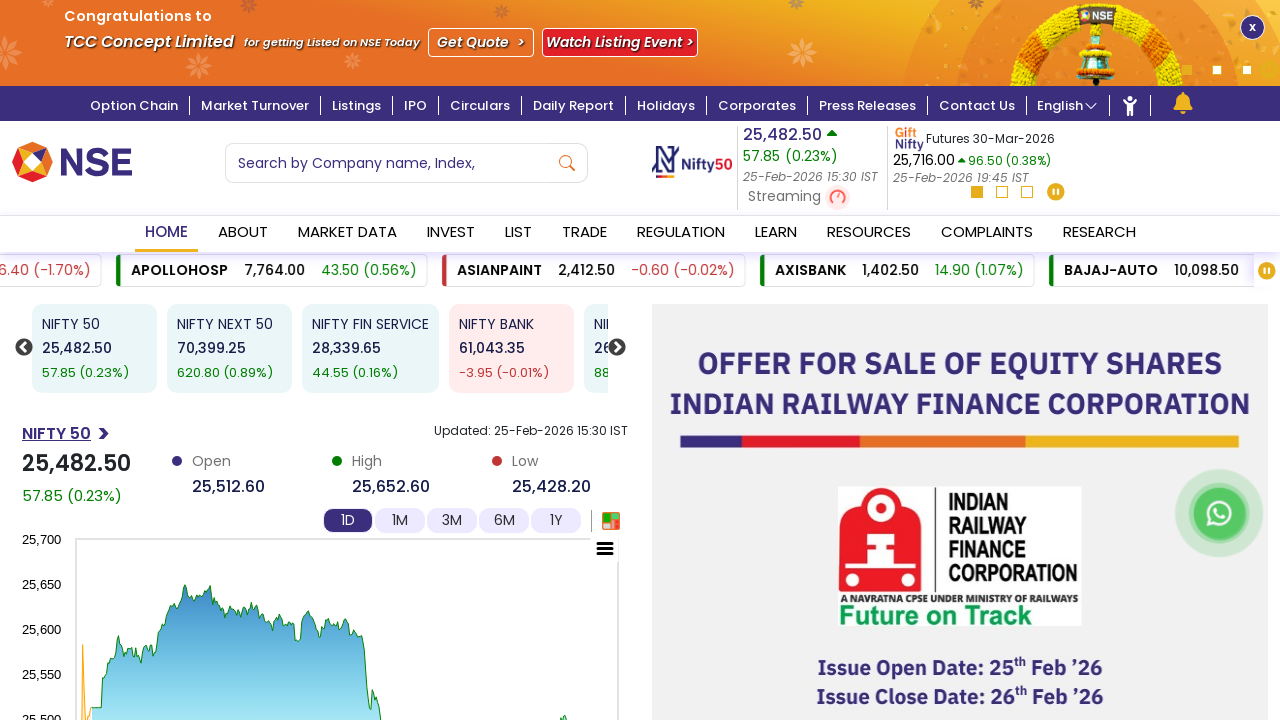

Retrieved current URL: https://www.nseindia.com/
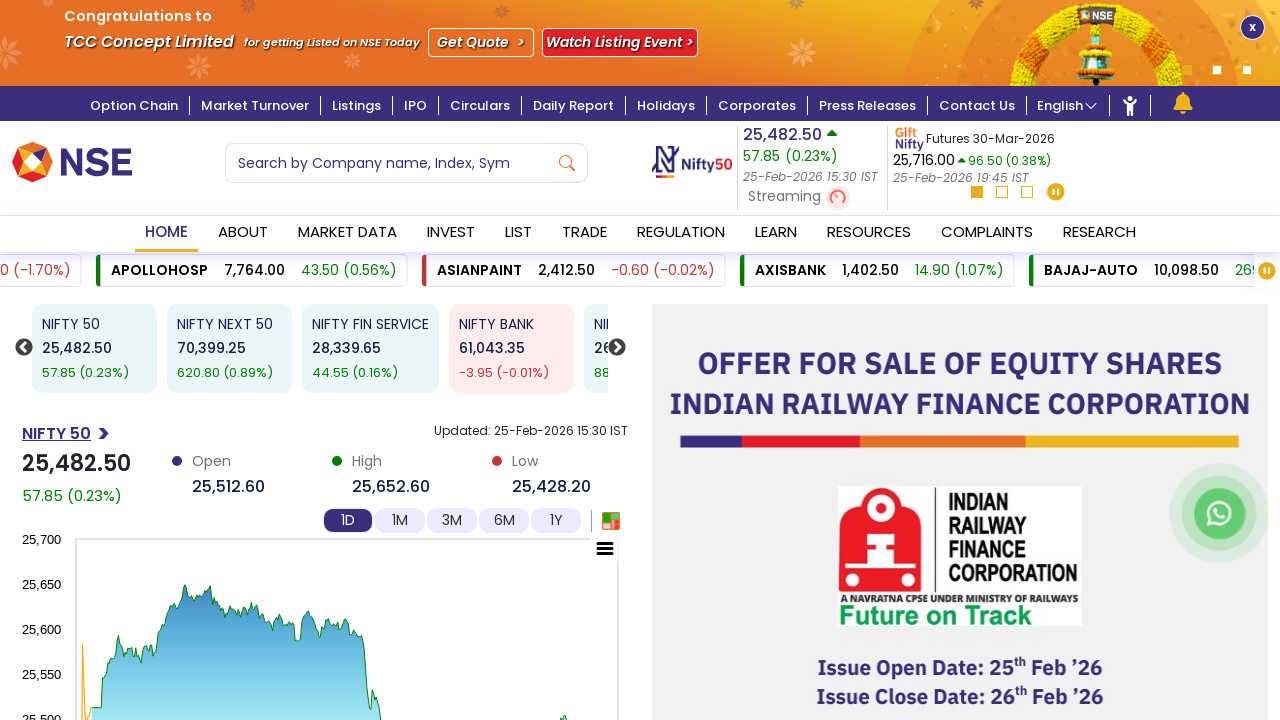

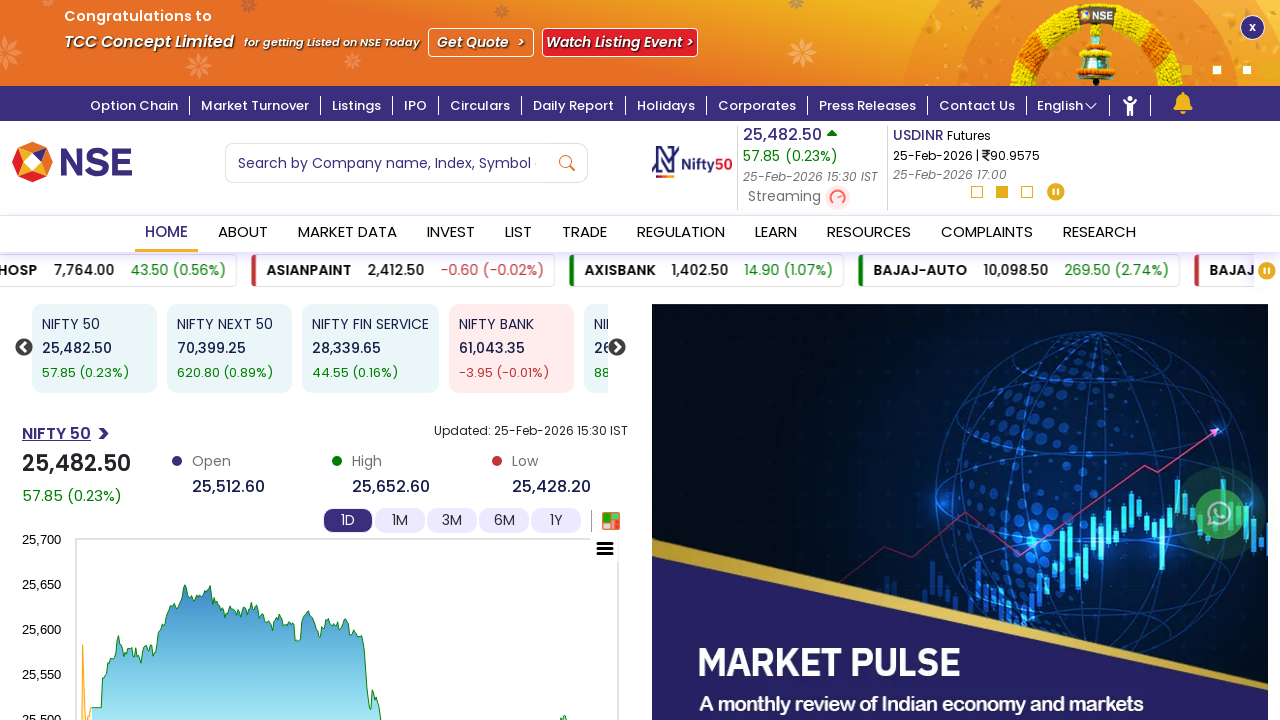